Tests closing a modal/entry ad popup by clicking the close button in the modal footer

Starting URL: http://the-internet.herokuapp.com/entry_ad

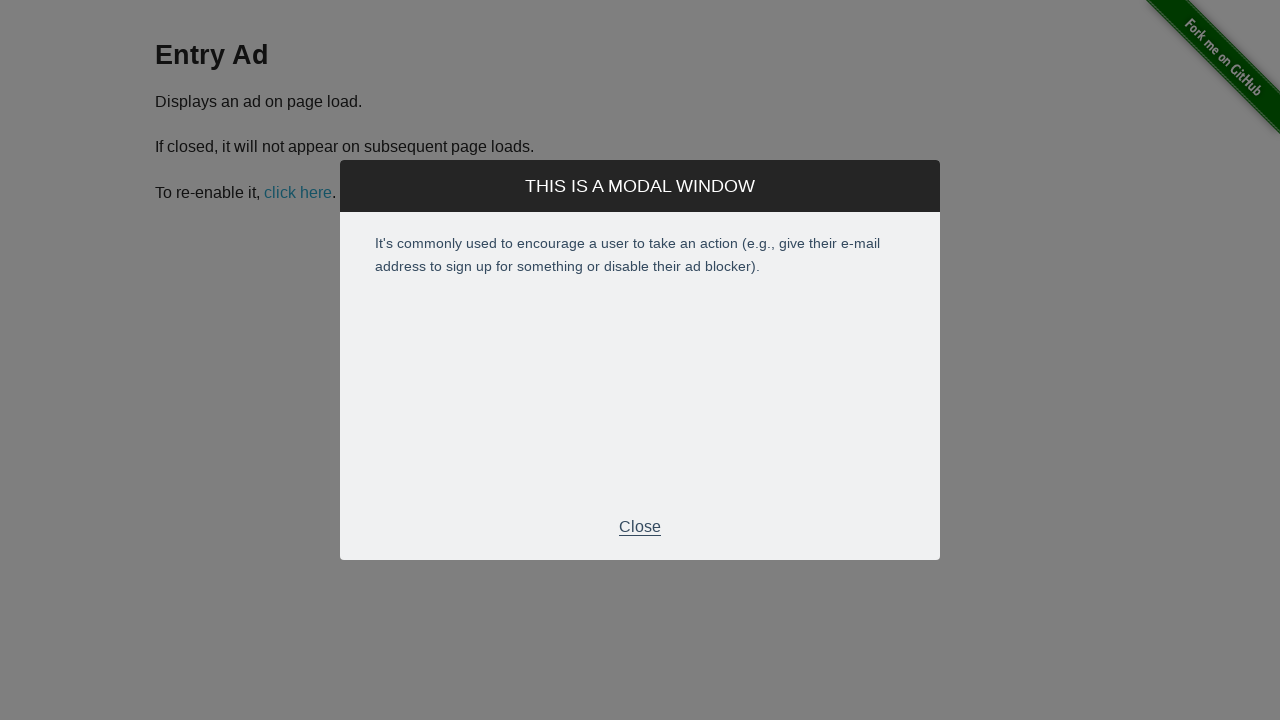

Entry ad modal appeared and close button was visible
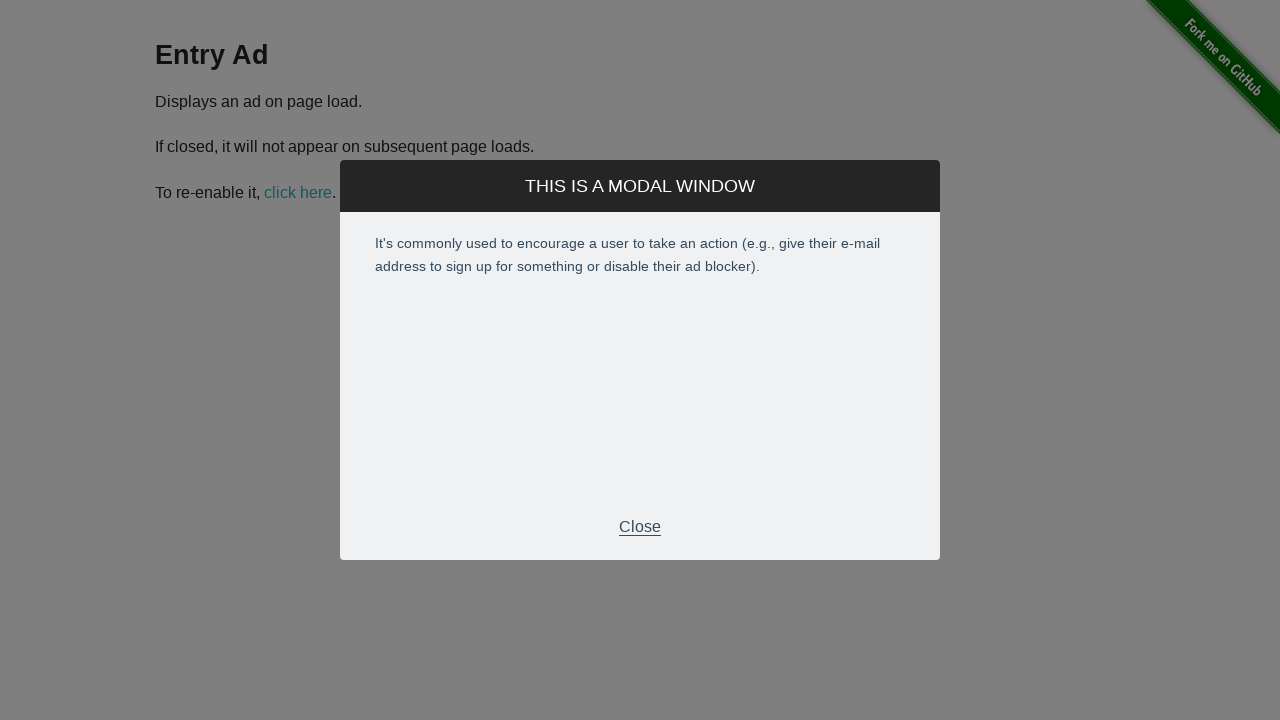

Clicked the close button in the modal footer to dismiss the entry ad at (640, 527) on div.modal-footer > p
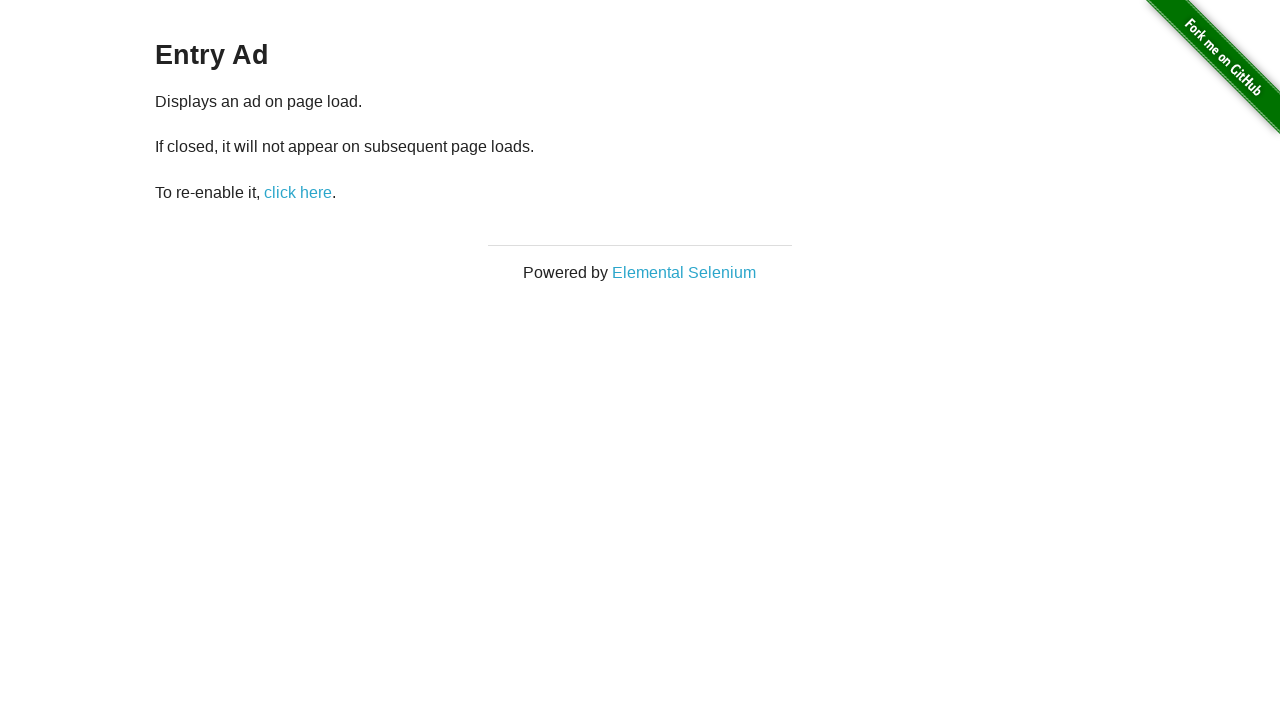

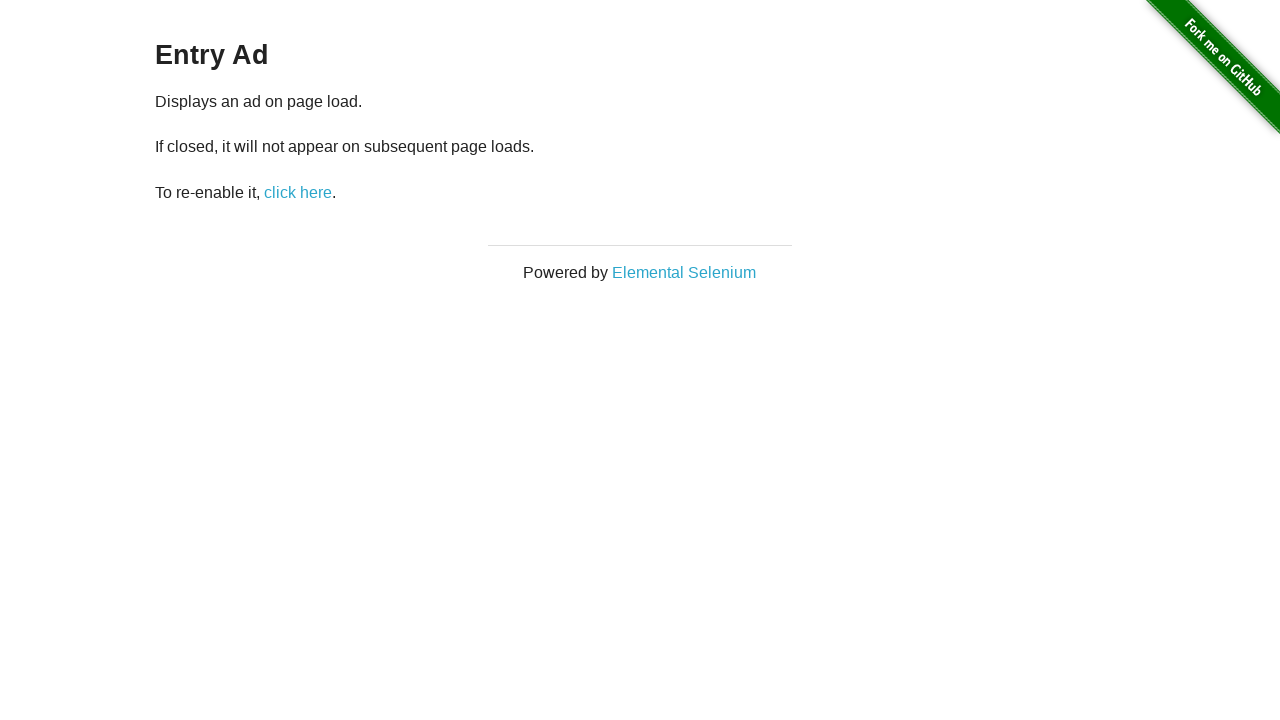